Tests the product purchase flow by selecting a Sony Xperia Z5 phone, adding it to cart, navigating to cart page, and validating that one item was added.

Starting URL: https://www.demoblaze.com/

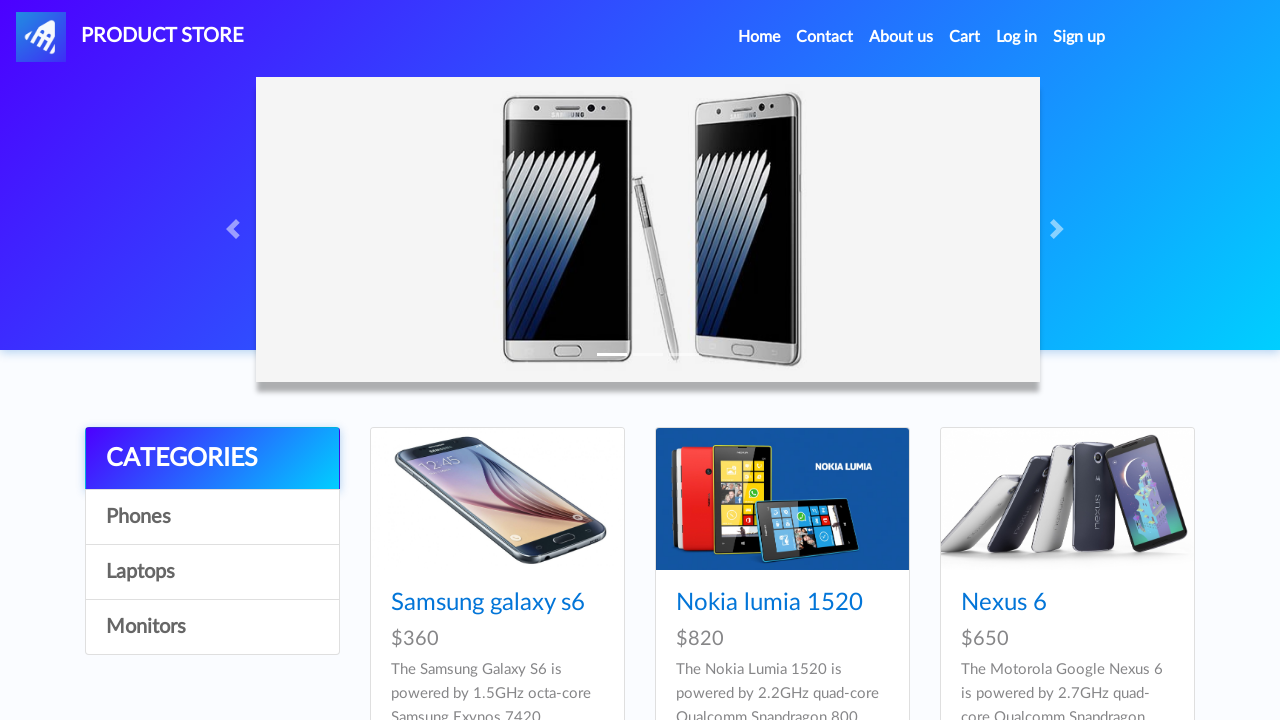

Clicked on Sony Xperia Z5 product link at (1037, 361) on a:has-text('Sony xperia z5')
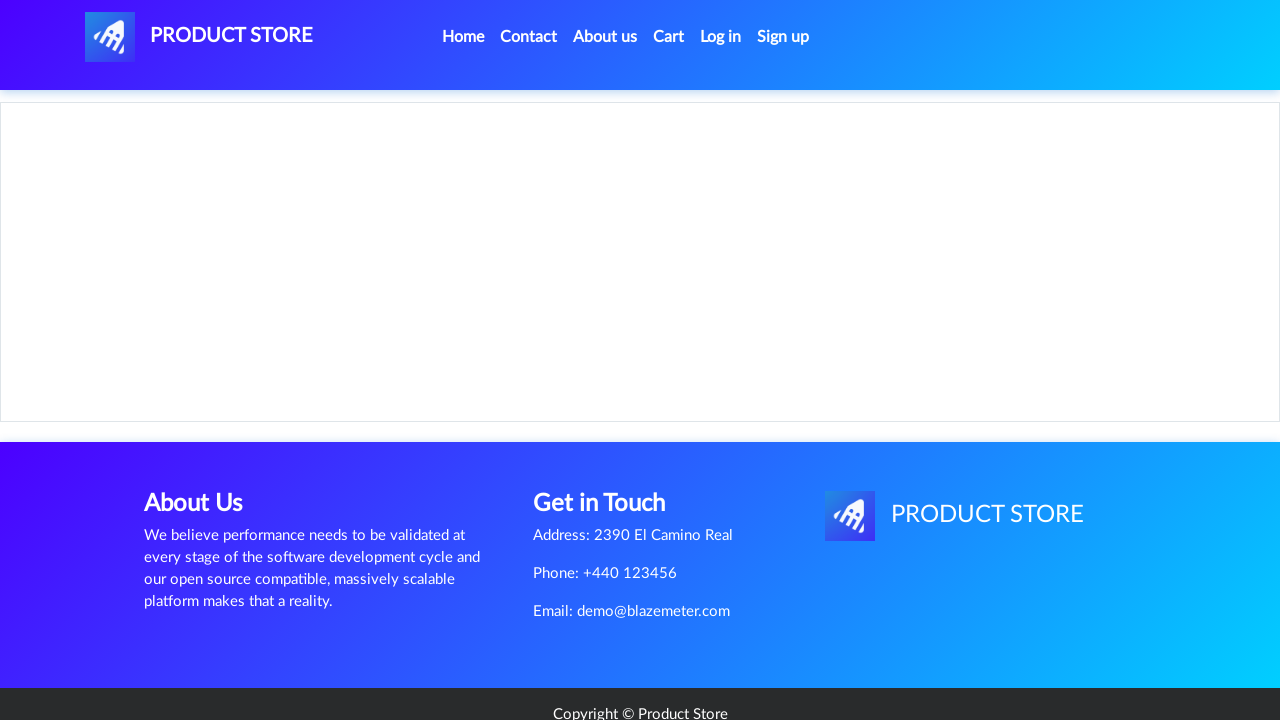

Product page loaded and Sony Xperia Z5 title verified
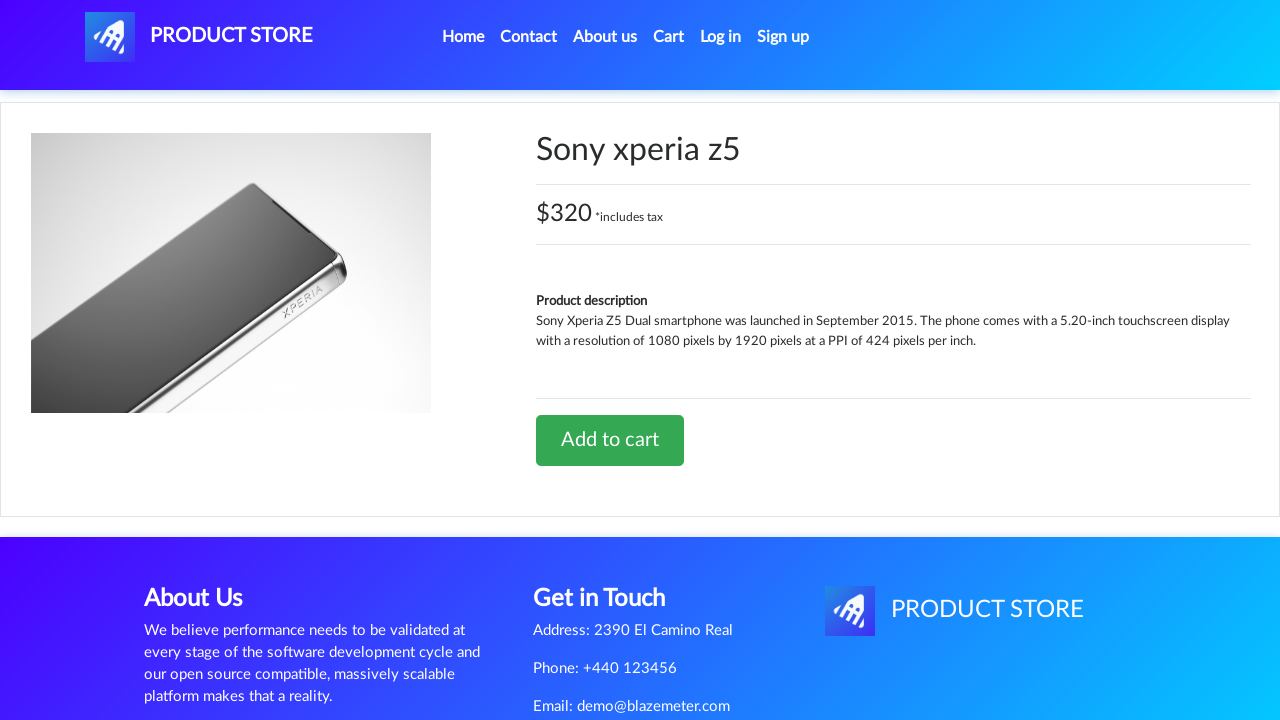

Clicked 'Add to cart' button at (610, 440) on a:has-text('Add to cart')
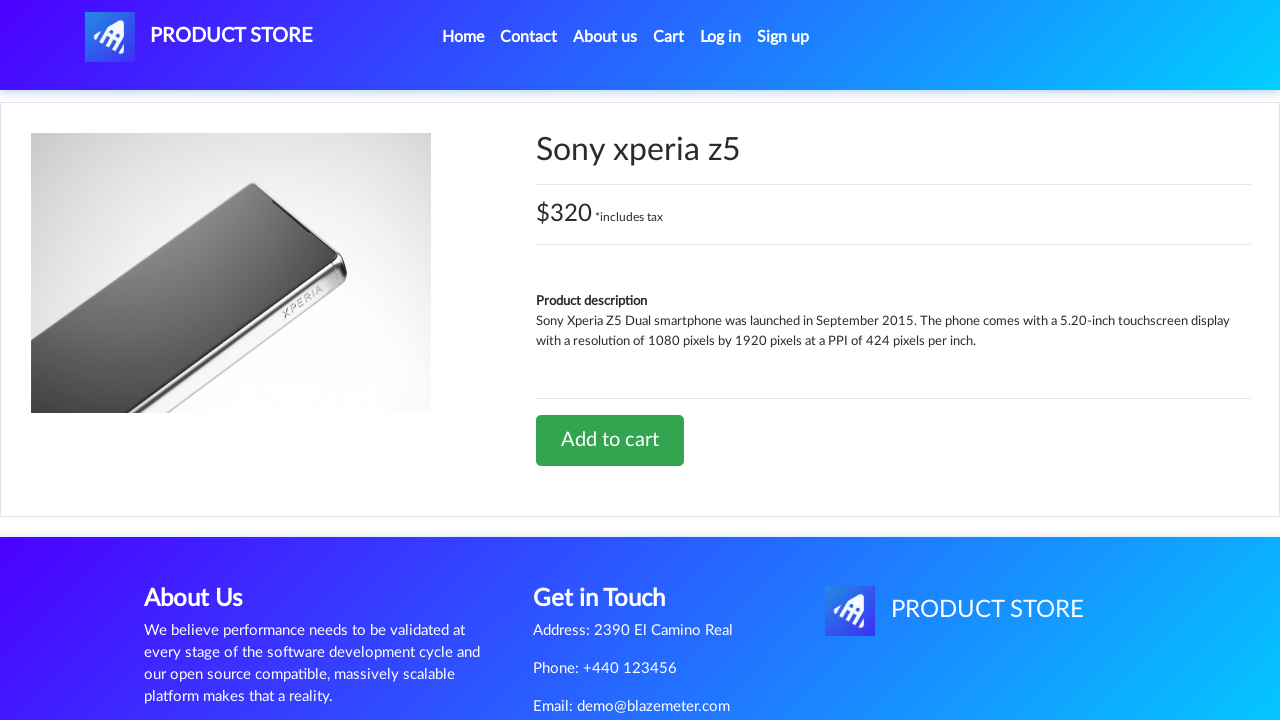

Accepted alert dialog after adding item to cart
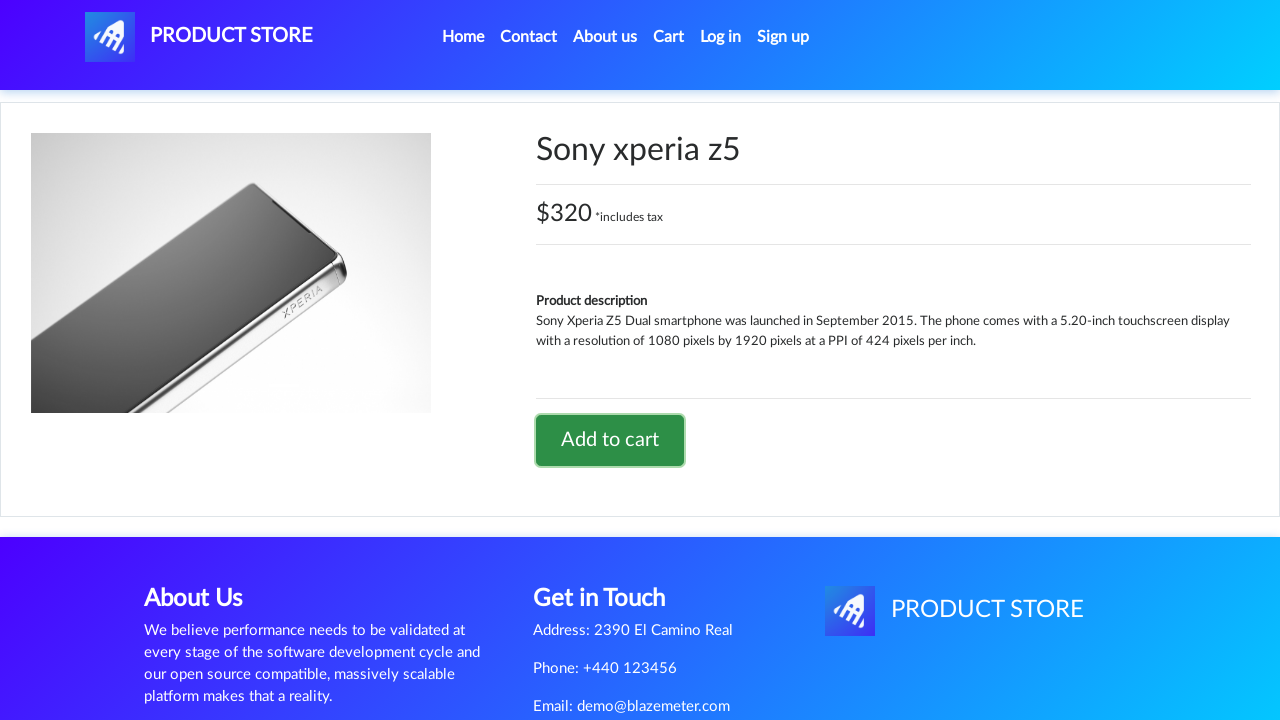

Clicked on Cart link in navigation at (669, 37) on #cartur
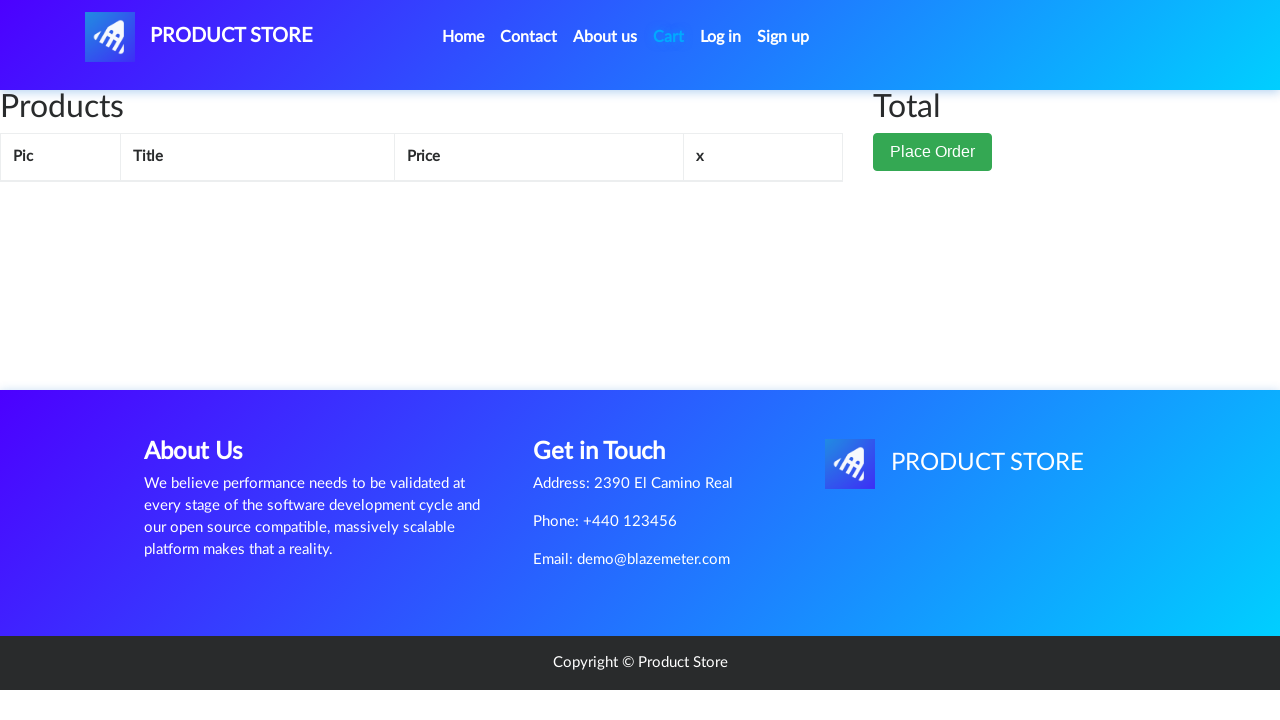

Cart page loaded and item verified in cart
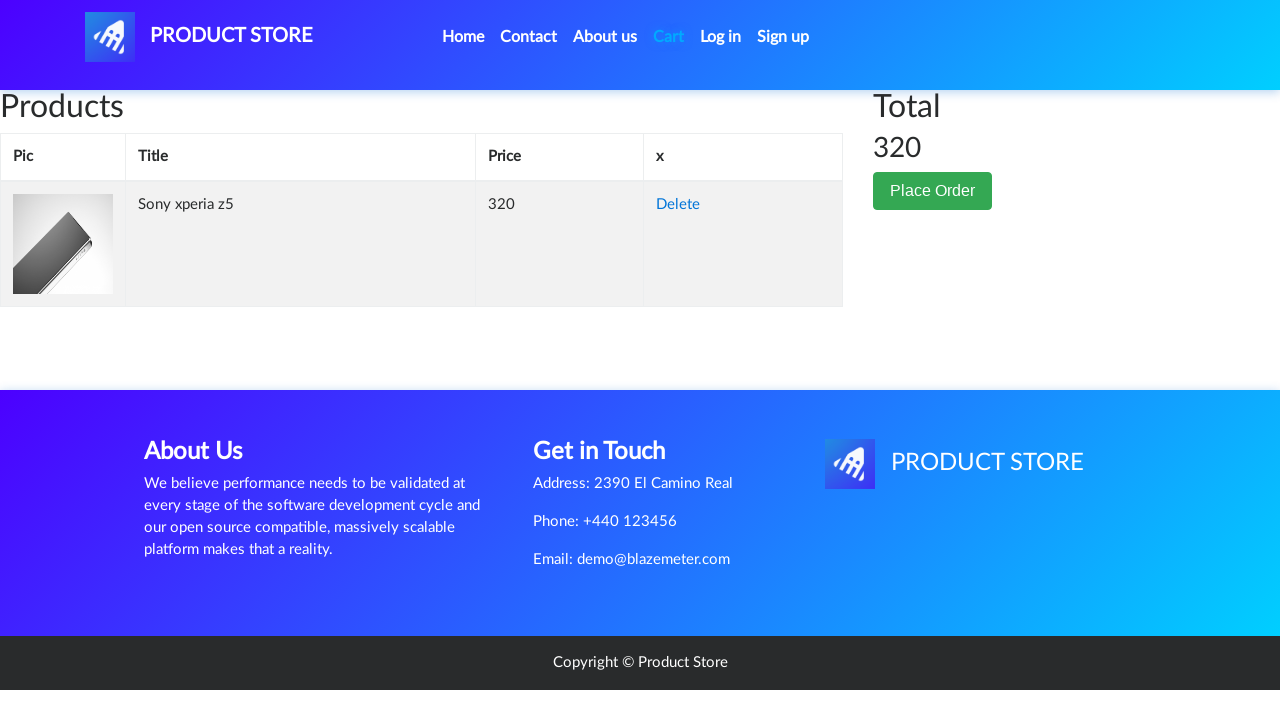

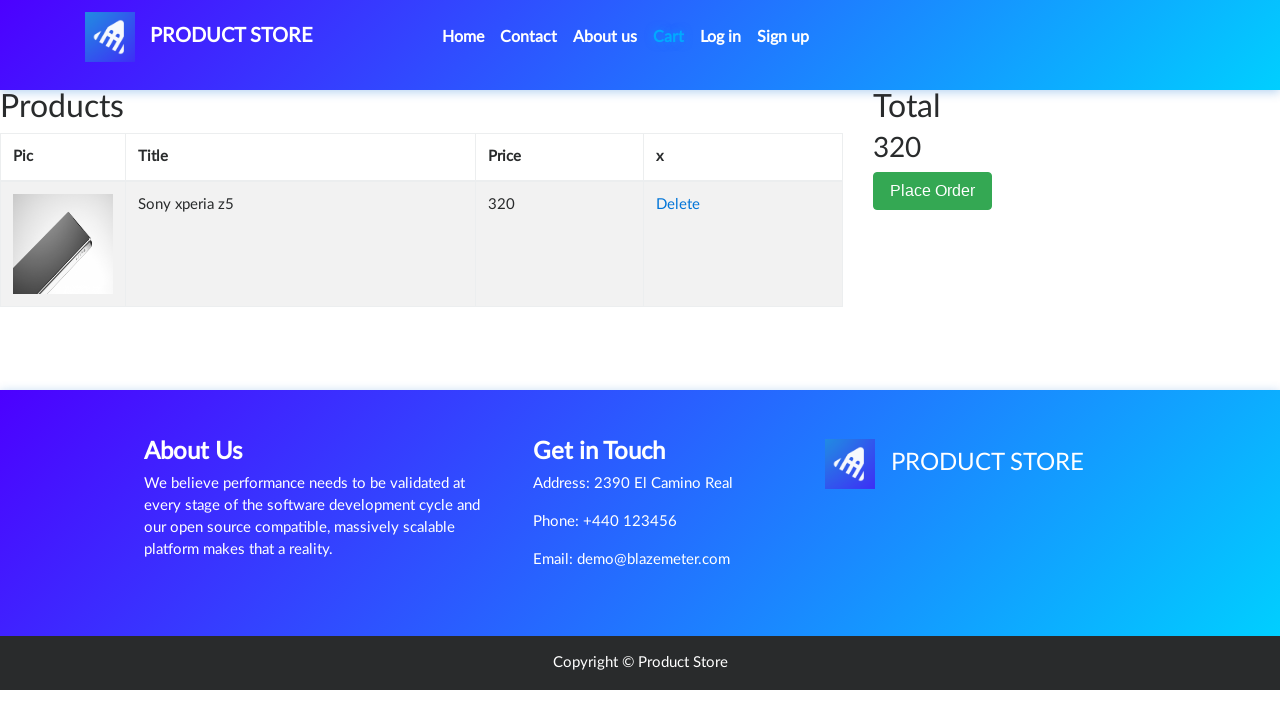